Tests the Add/Remove Elements functionality by clicking the "Add Element" button twice to create two delete buttons, verifying they appear, then clicking one delete button and verifying only one remains.

Starting URL: http://the-internet.herokuapp.com/

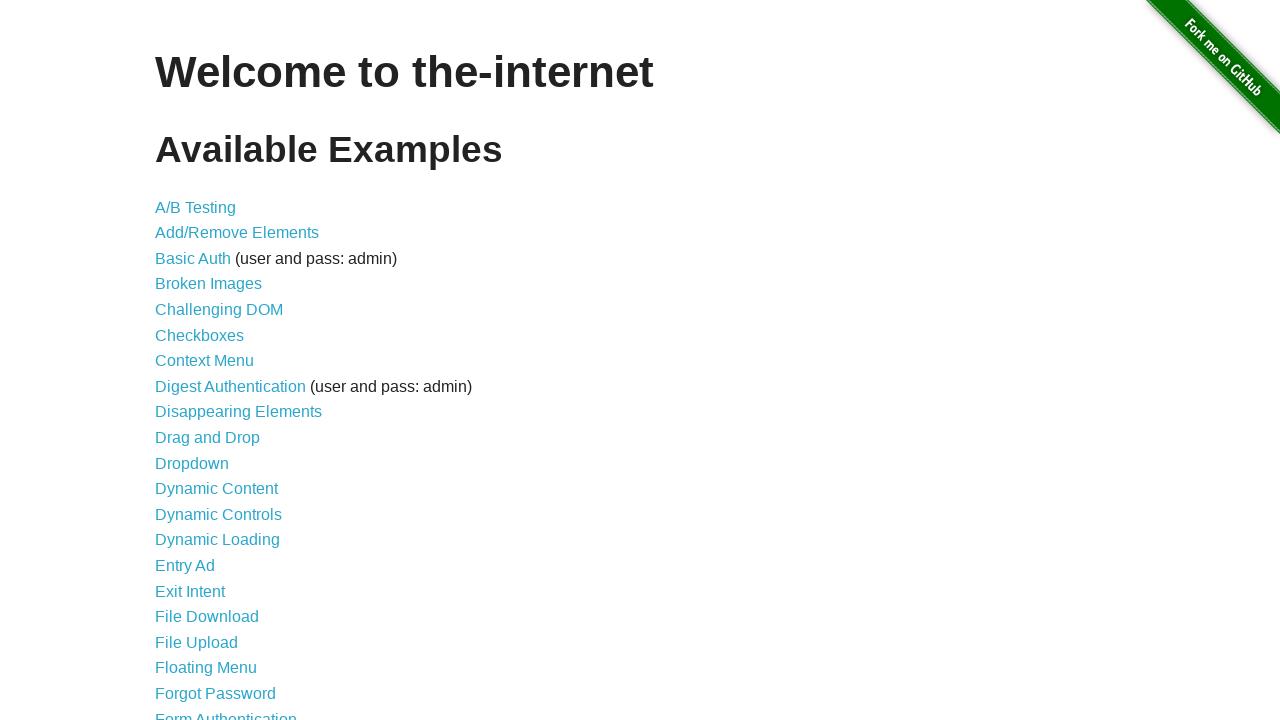

Clicked 'Add/Remove Elements' link from homepage at (237, 233) on xpath=//*[@id="content"]/ul/li[2]/a
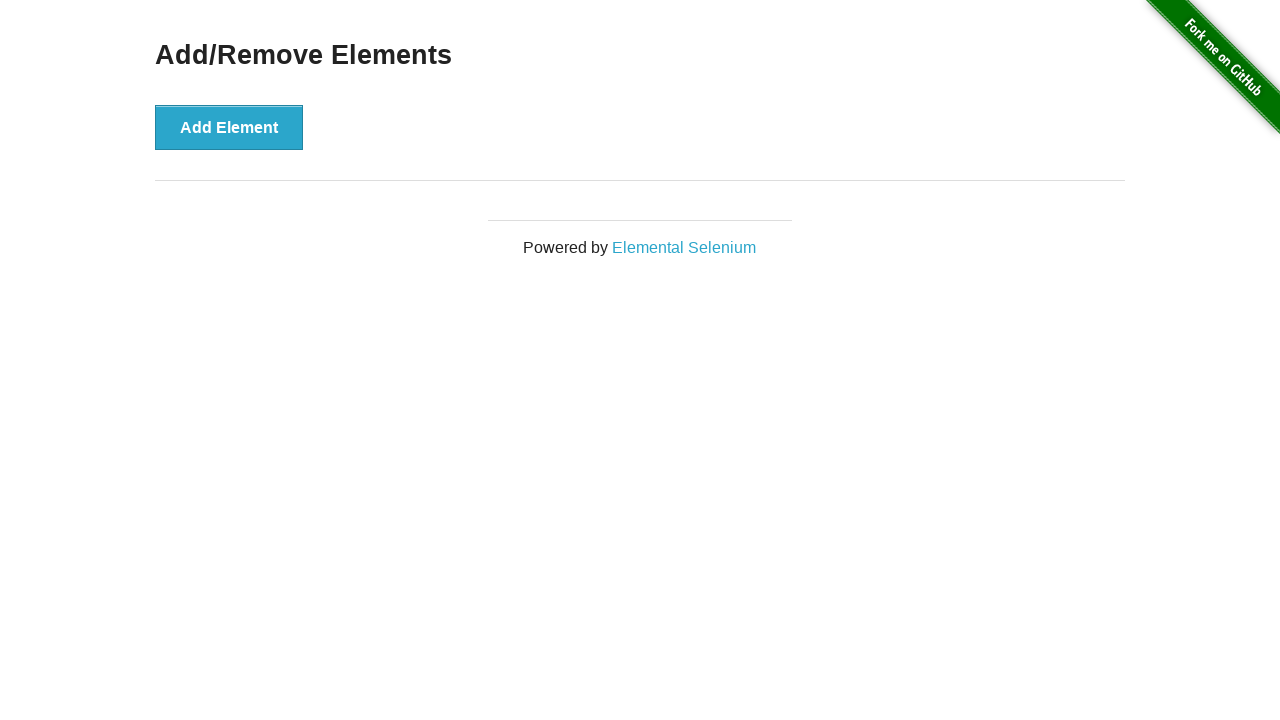

Clicked 'Add Element' button first time at (229, 127) on xpath=//*[@id="content"]/div/button
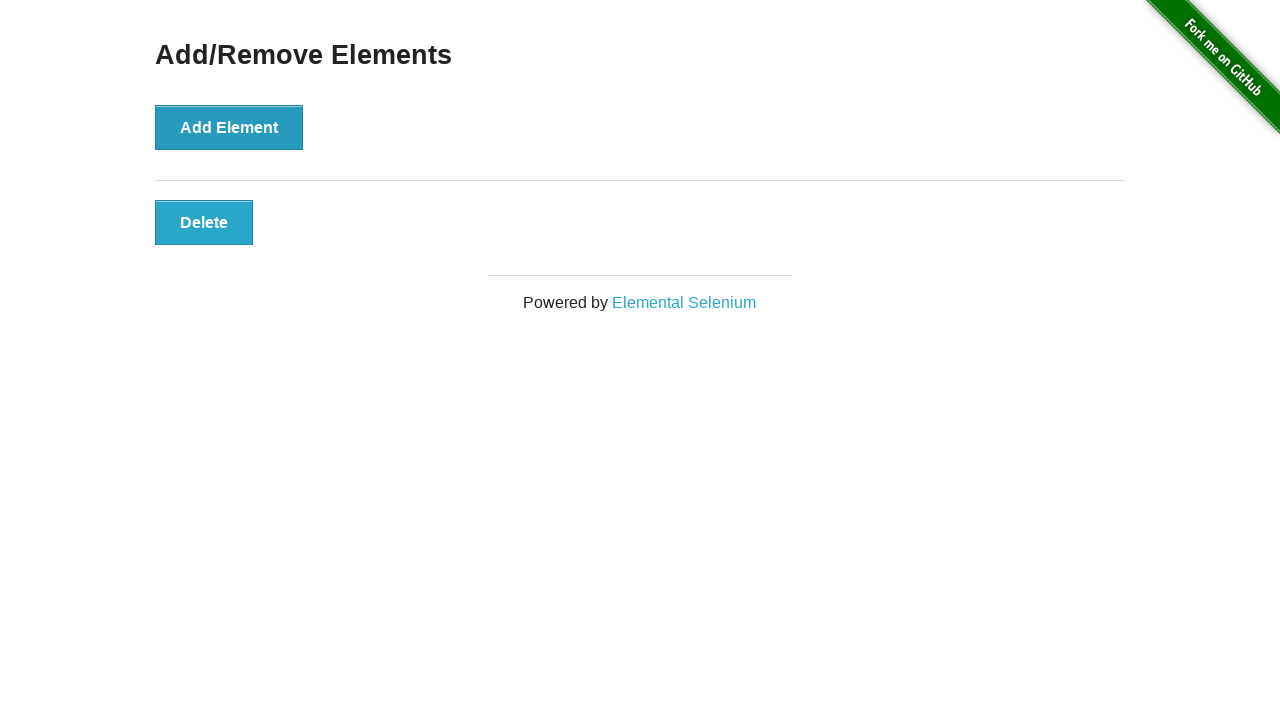

Clicked 'Add Element' button second time at (229, 127) on xpath=//*[@id="content"]/div/button
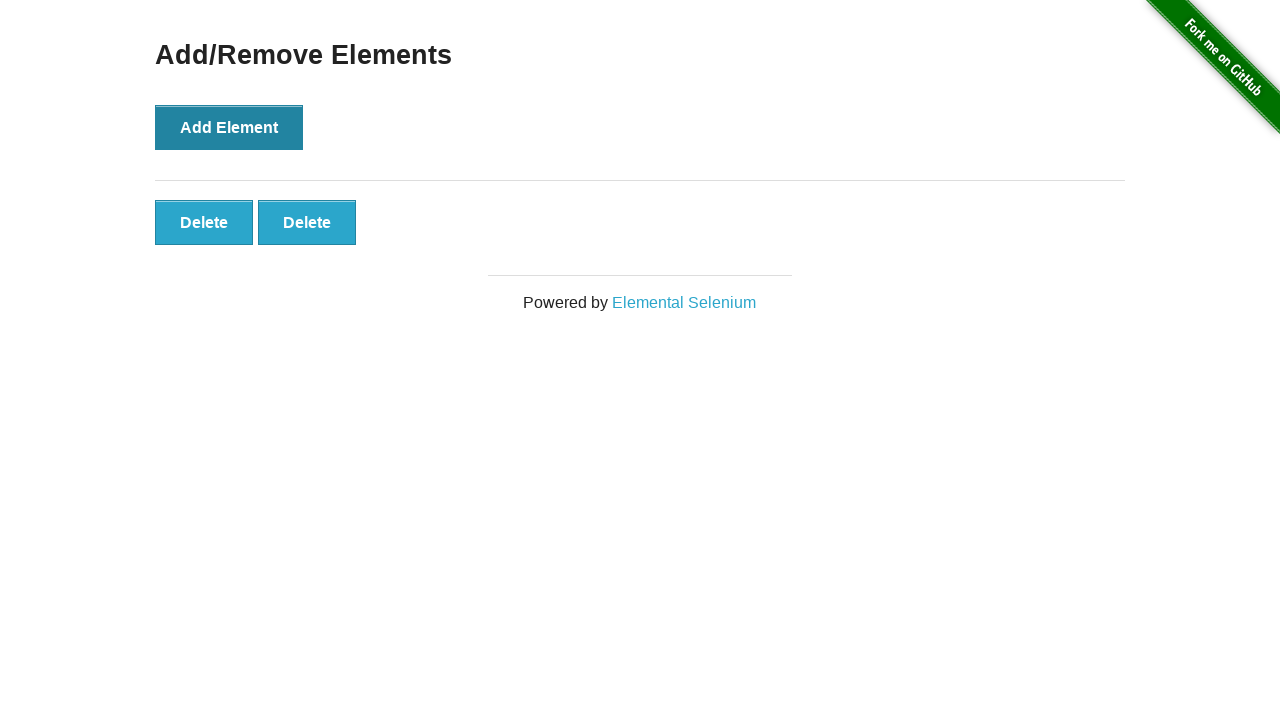

Waited for Delete button to appear
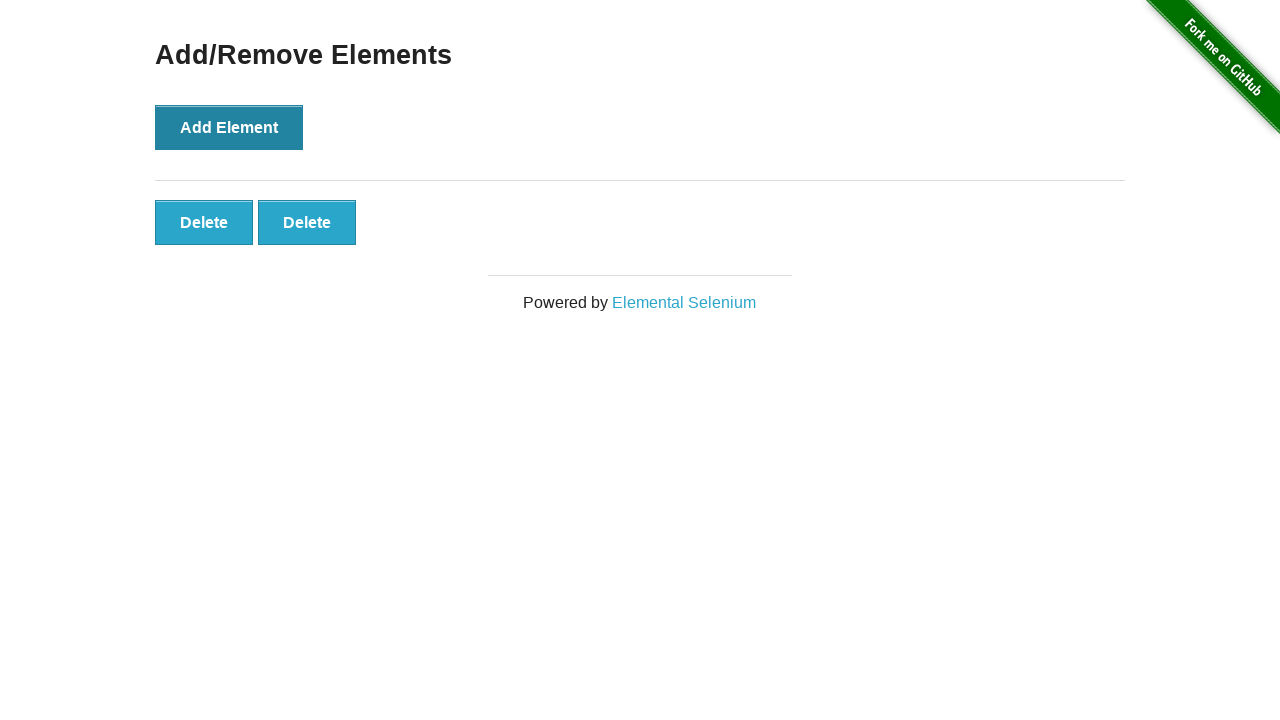

Located all Delete buttons
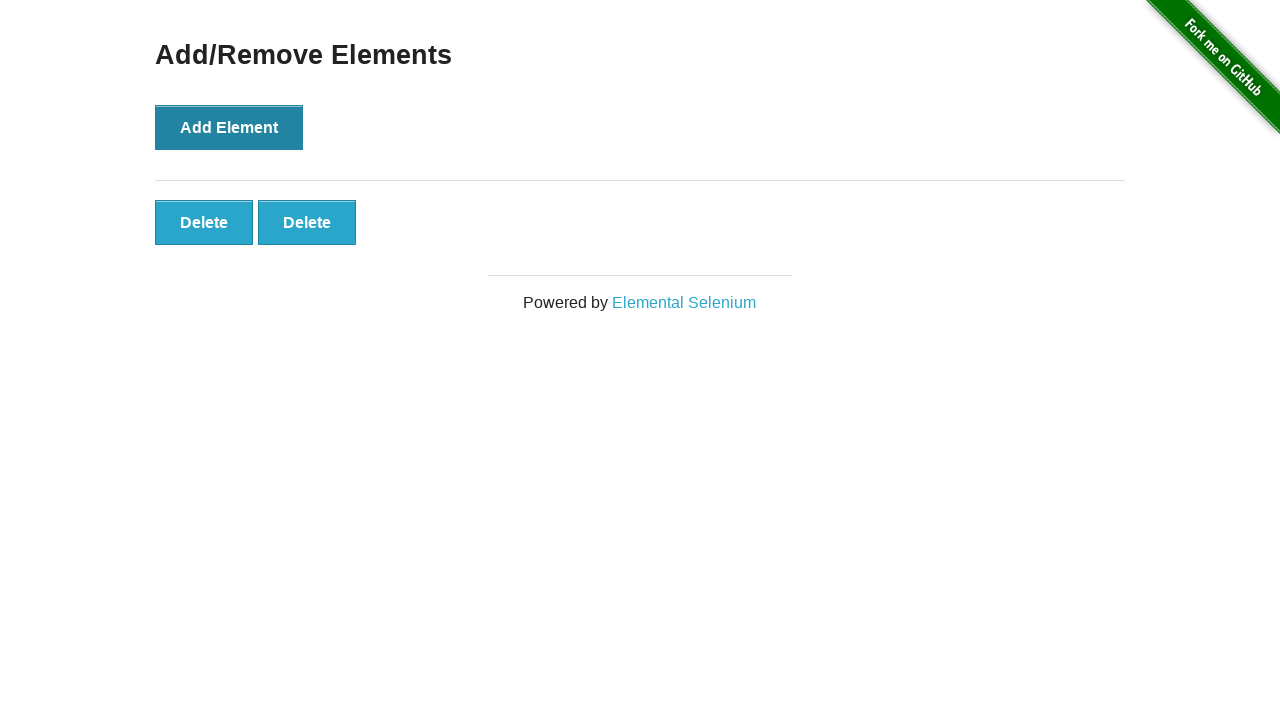

Verified two Delete buttons exist
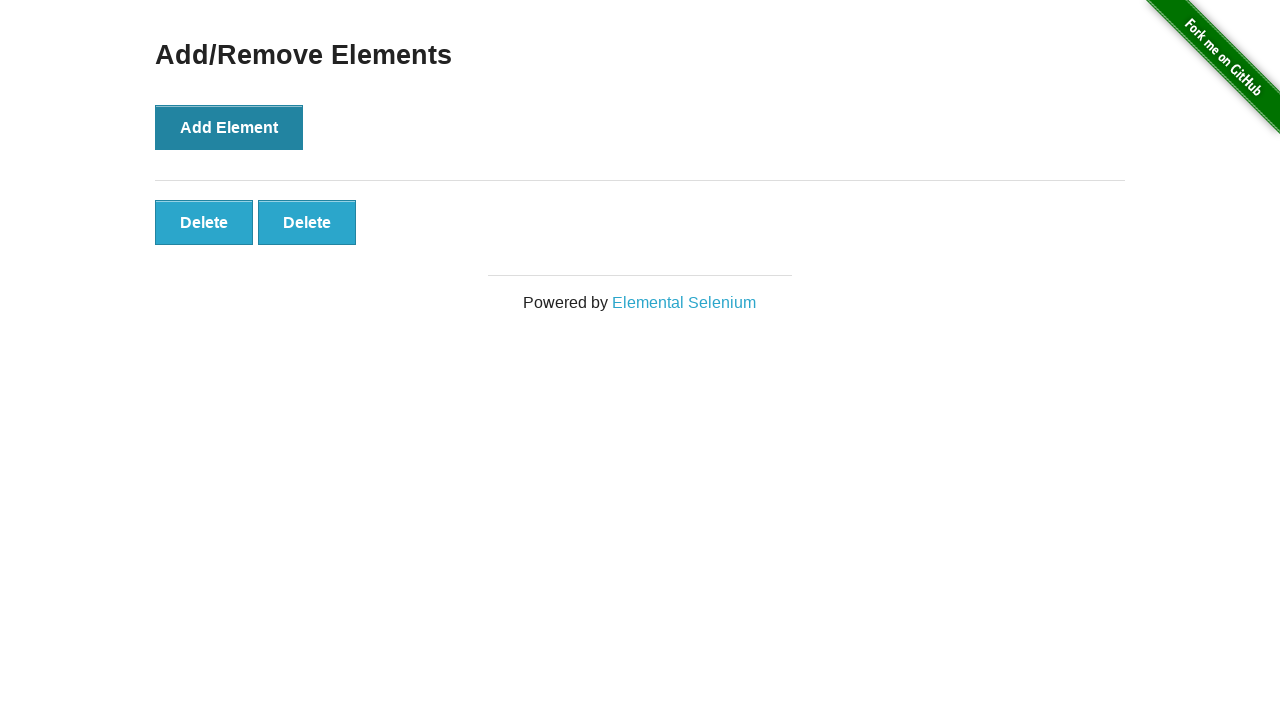

Clicked first Delete button at (204, 222) on xpath=//button[text()='Delete'] >> nth=0
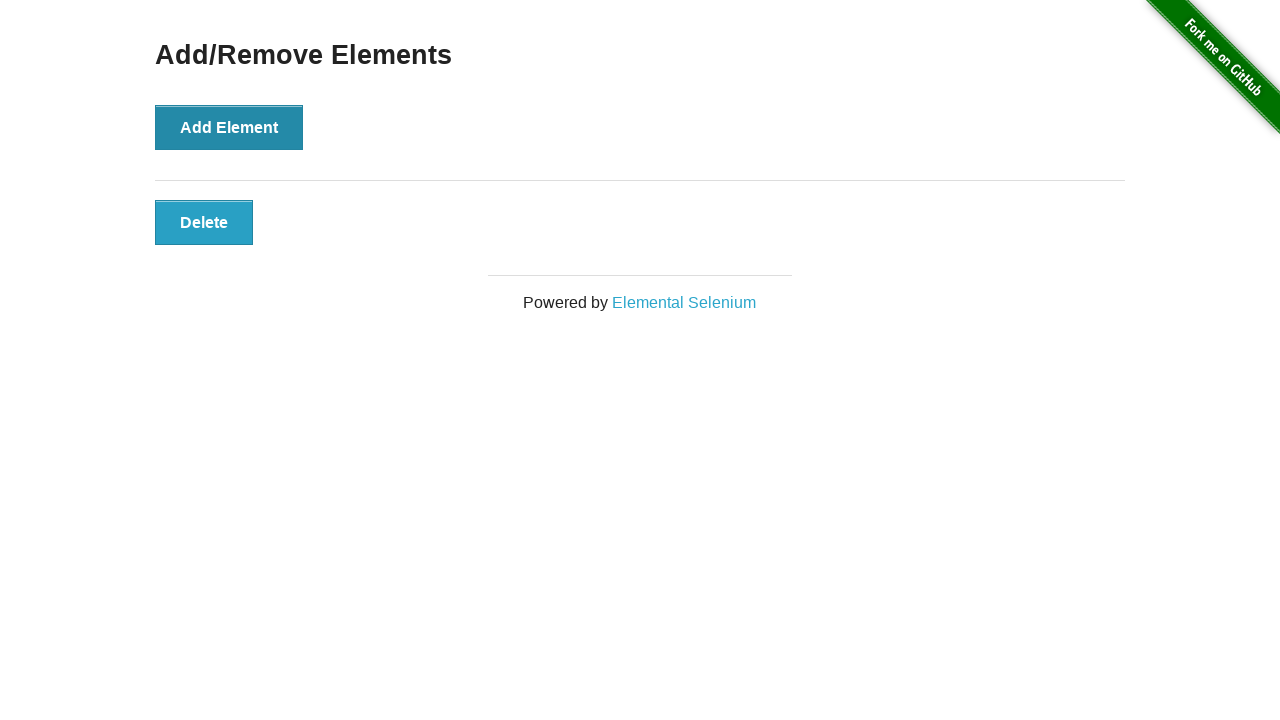

Located remaining Delete button(s)
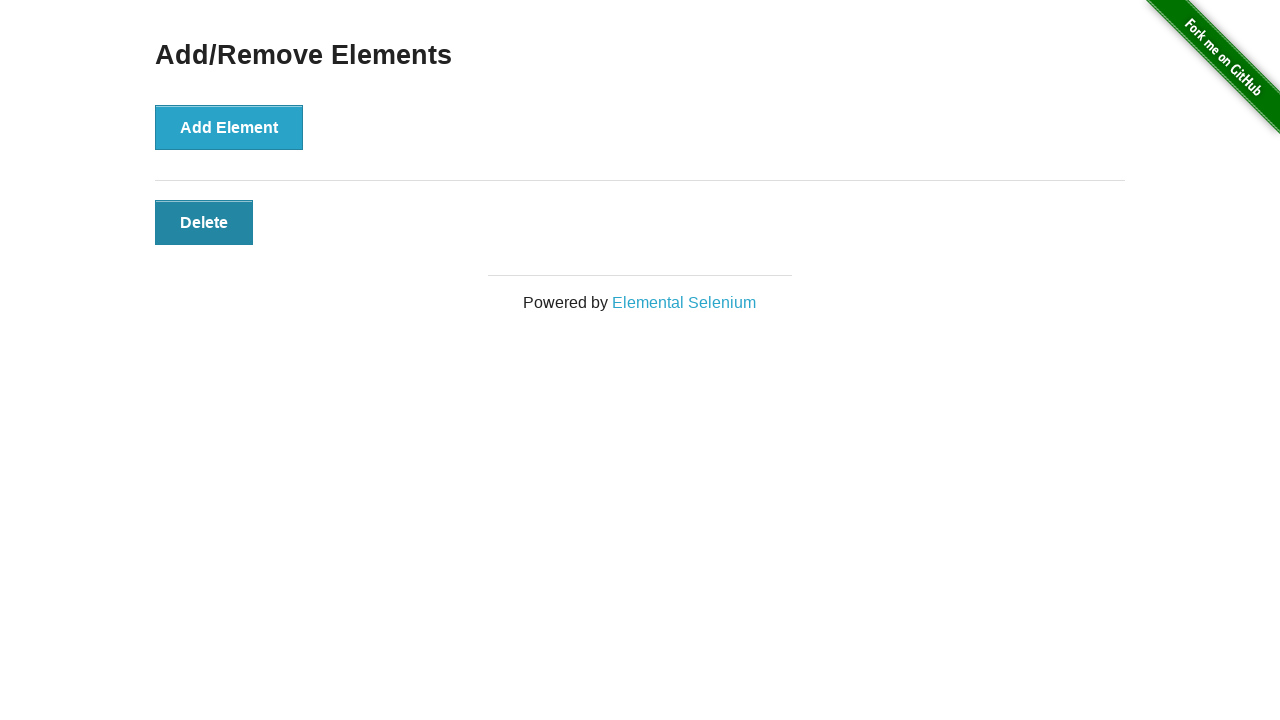

Verified only one Delete button remains
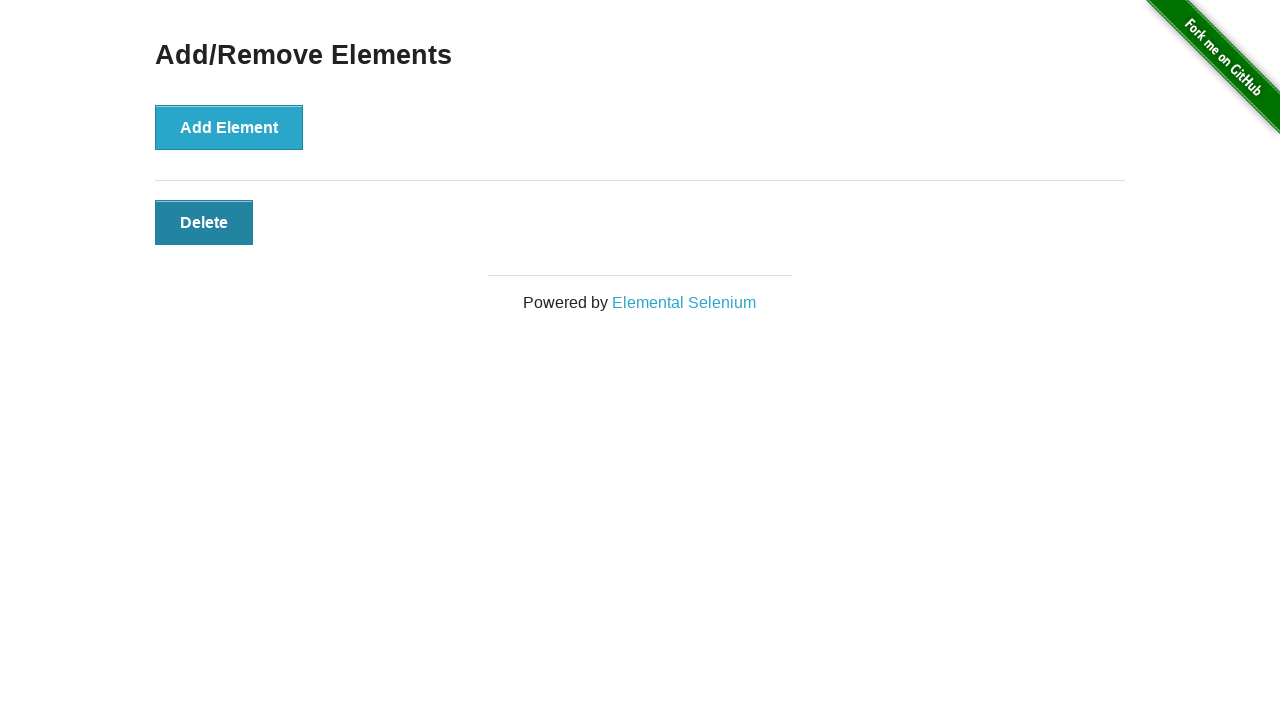

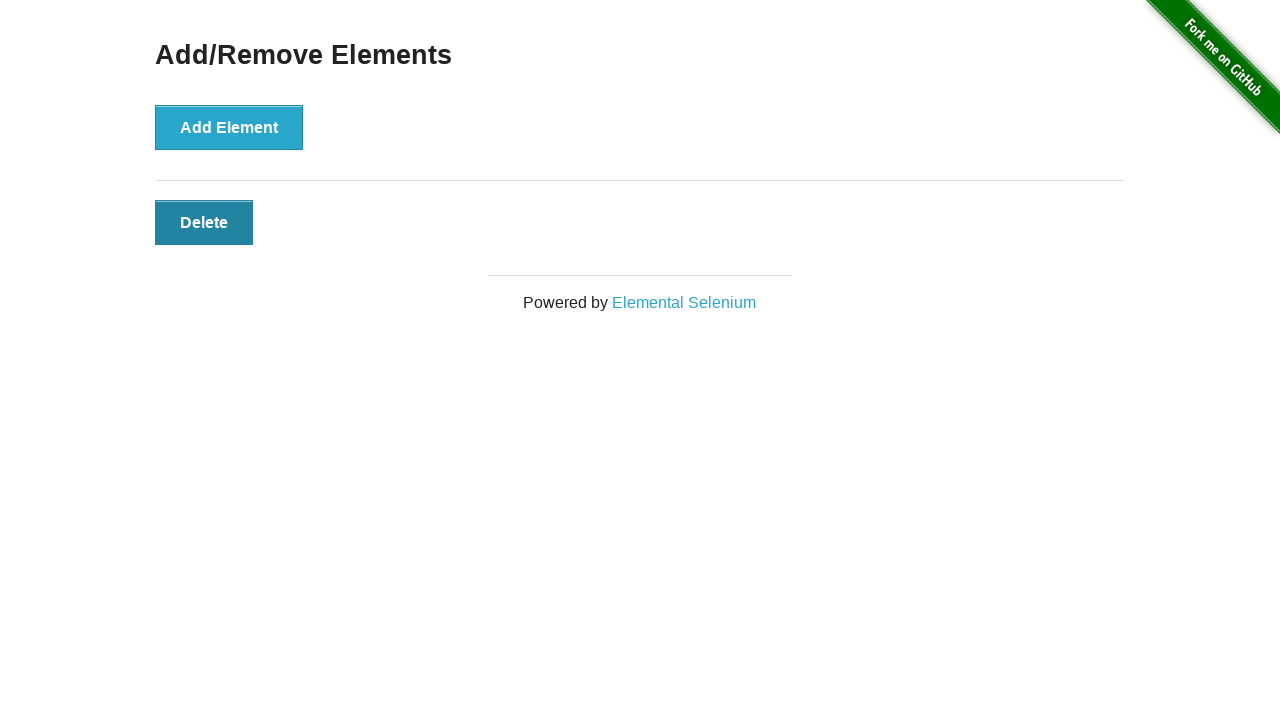